Navigates to a Mars news page and waits for the news list content to load, verifying the page renders correctly.

Starting URL: https://data-class-mars.s3.amazonaws.com/Mars/index.html

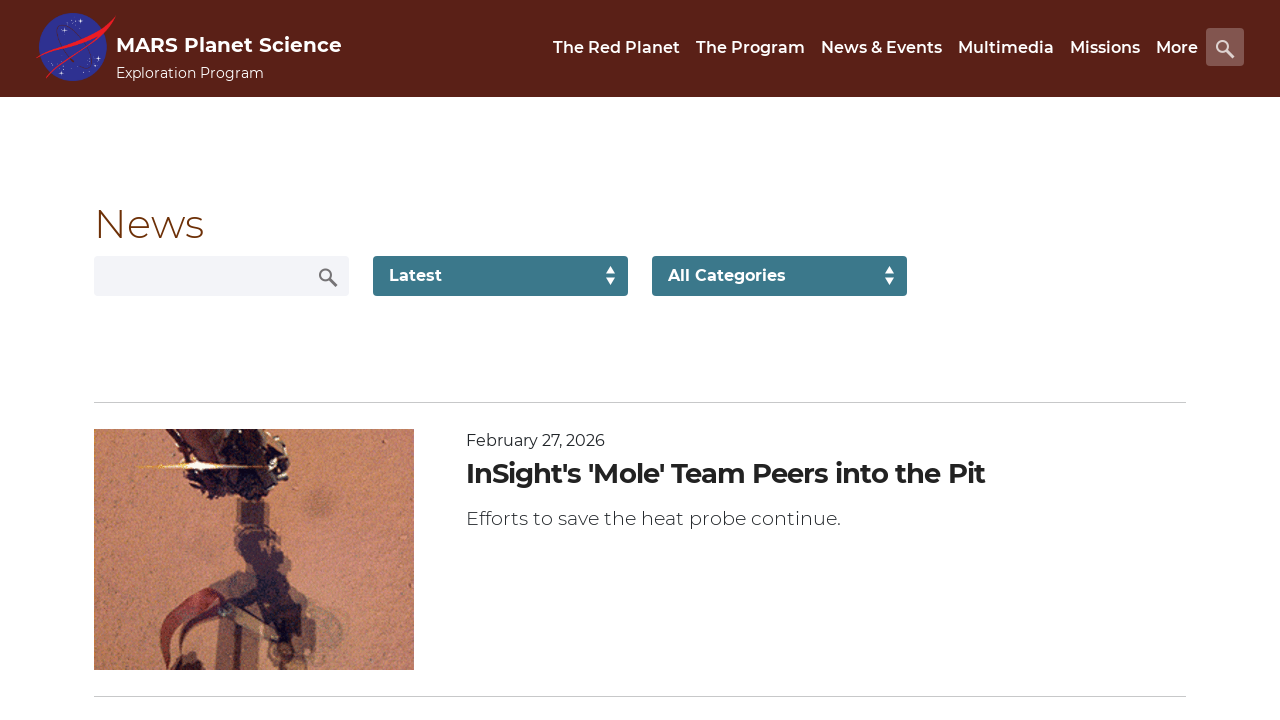

Navigated to Mars news page
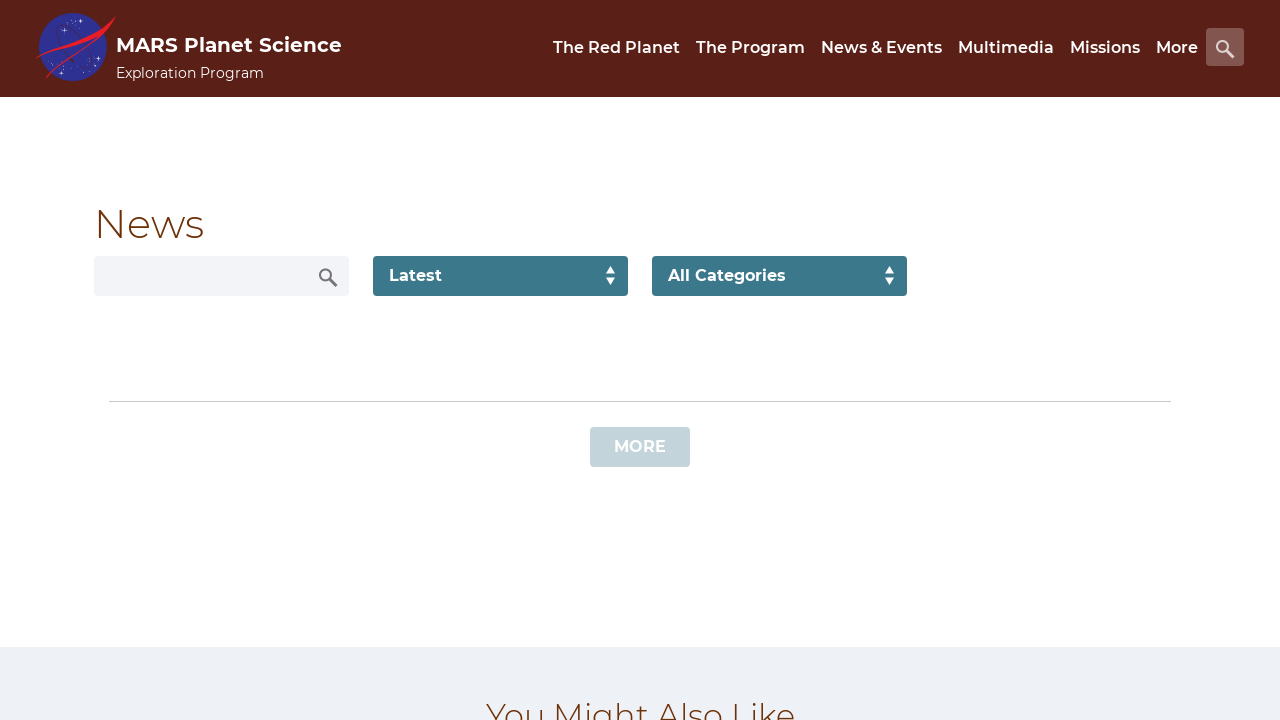

News list content loaded successfully
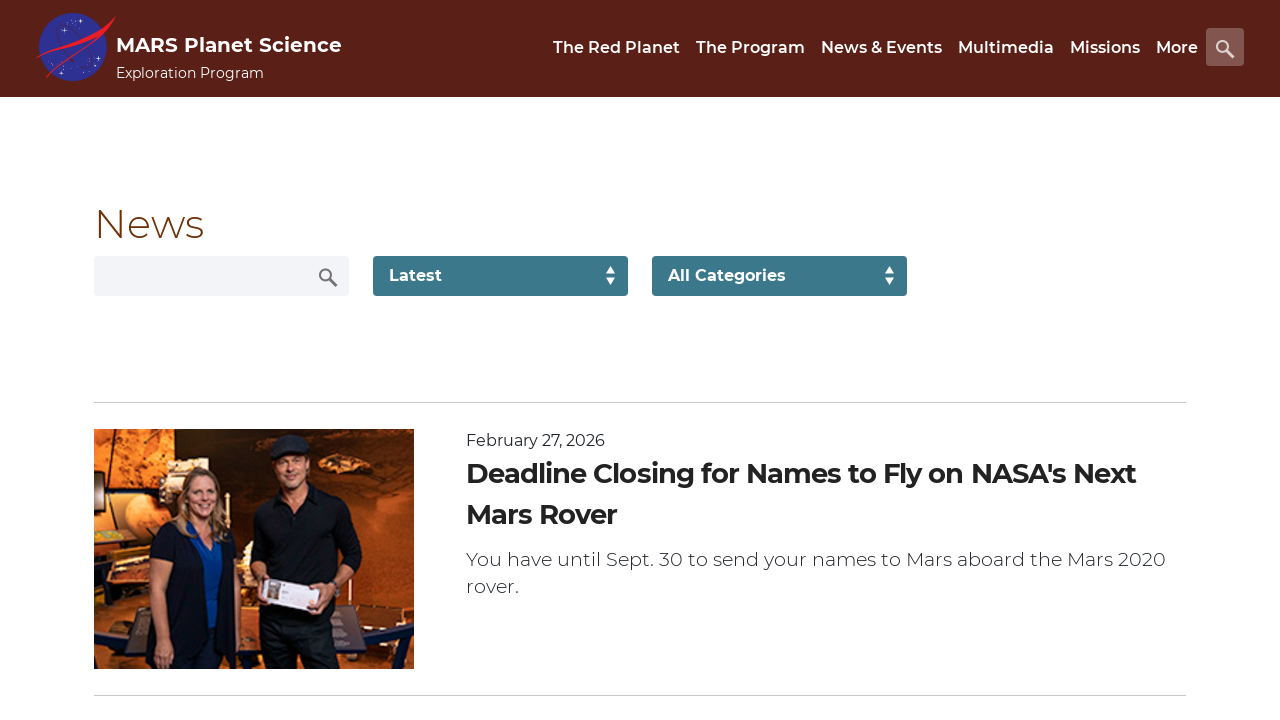

Content title element verified to be present
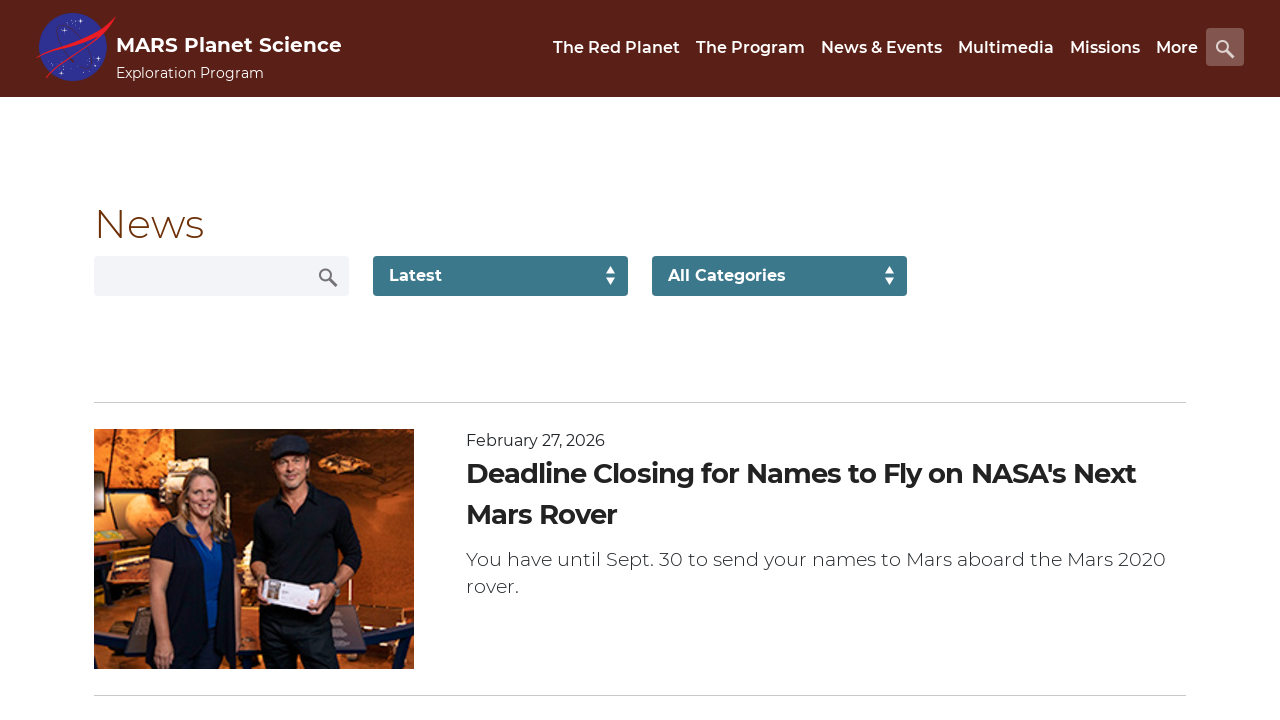

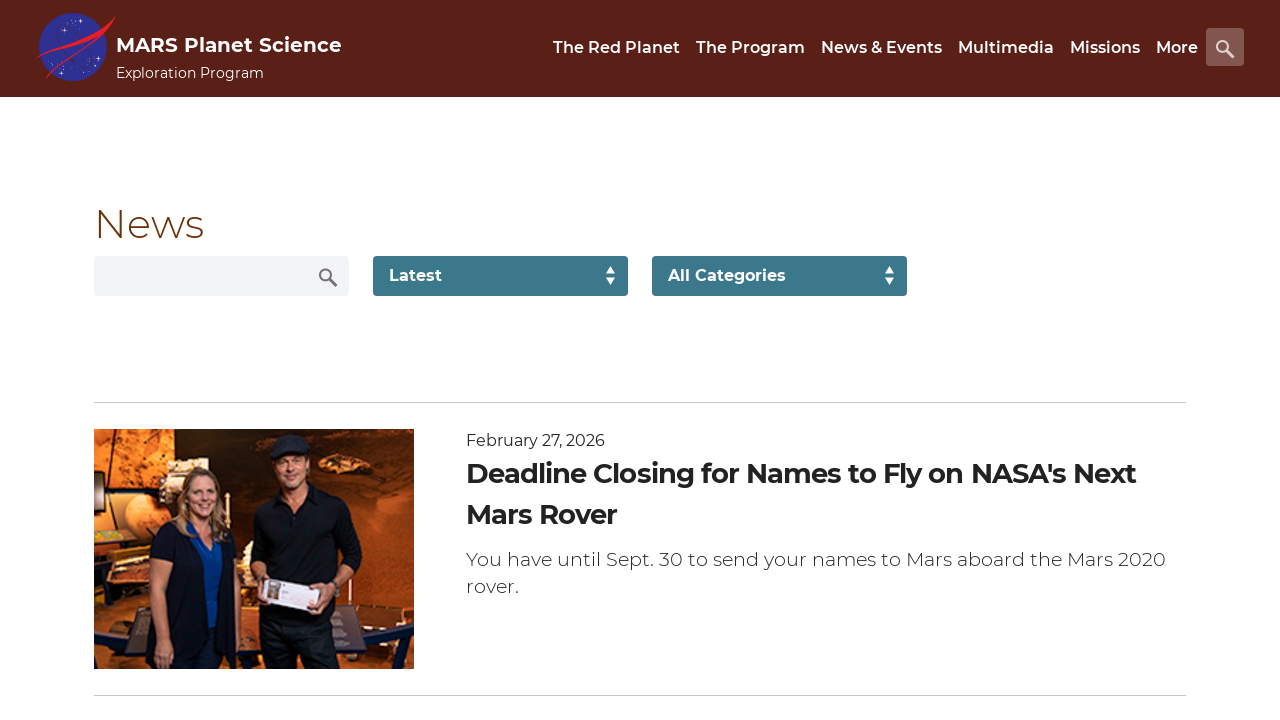